Tests JavaScript confirmation alert handling by clicking a button that triggers an alert, then accepting the alert dialog.

Starting URL: http://tizag.com/javascriptT/javascriptalert.php

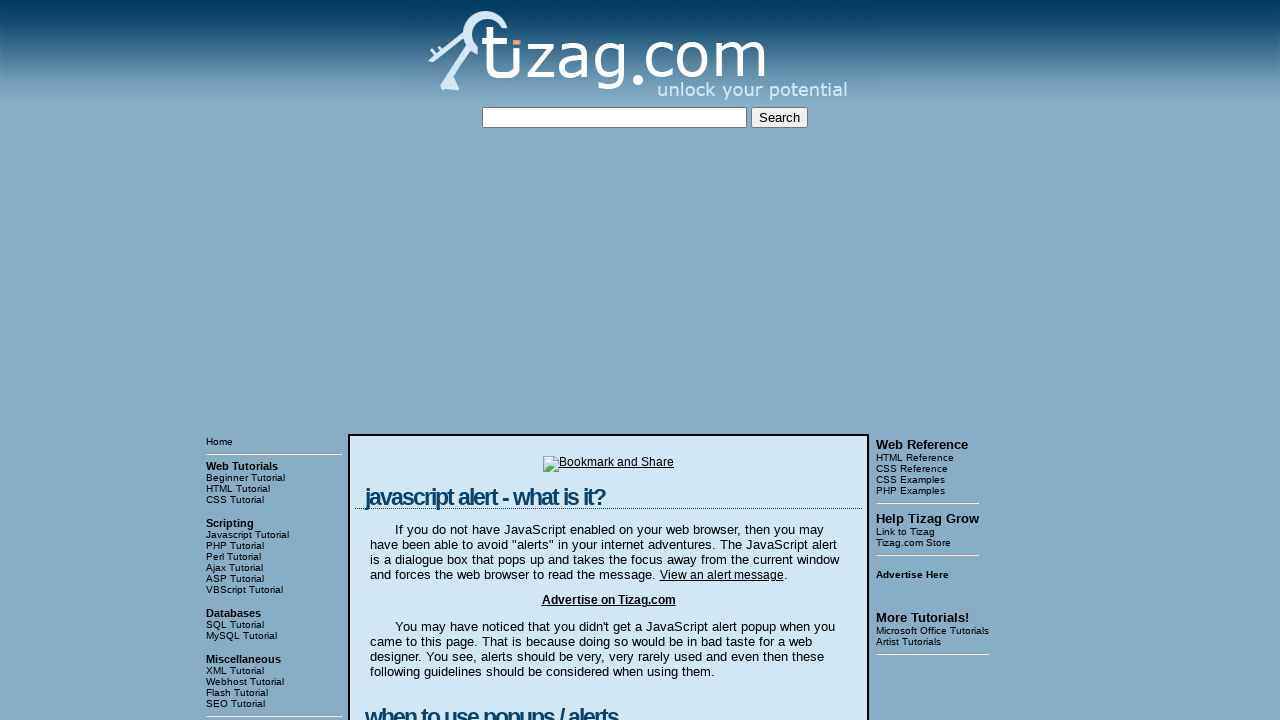

Clicked the Confirmation Alert button at (428, 361) on input[value='Confirmation Alert']
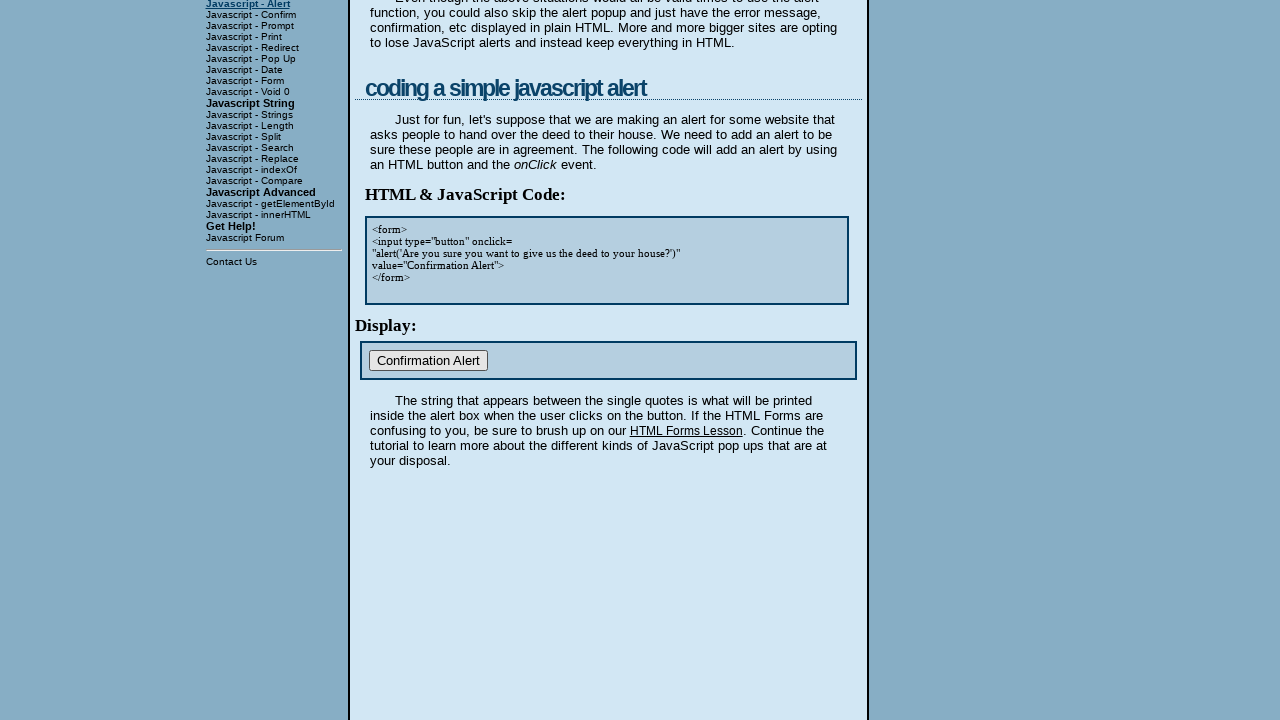

Set up dialog handler to accept alerts
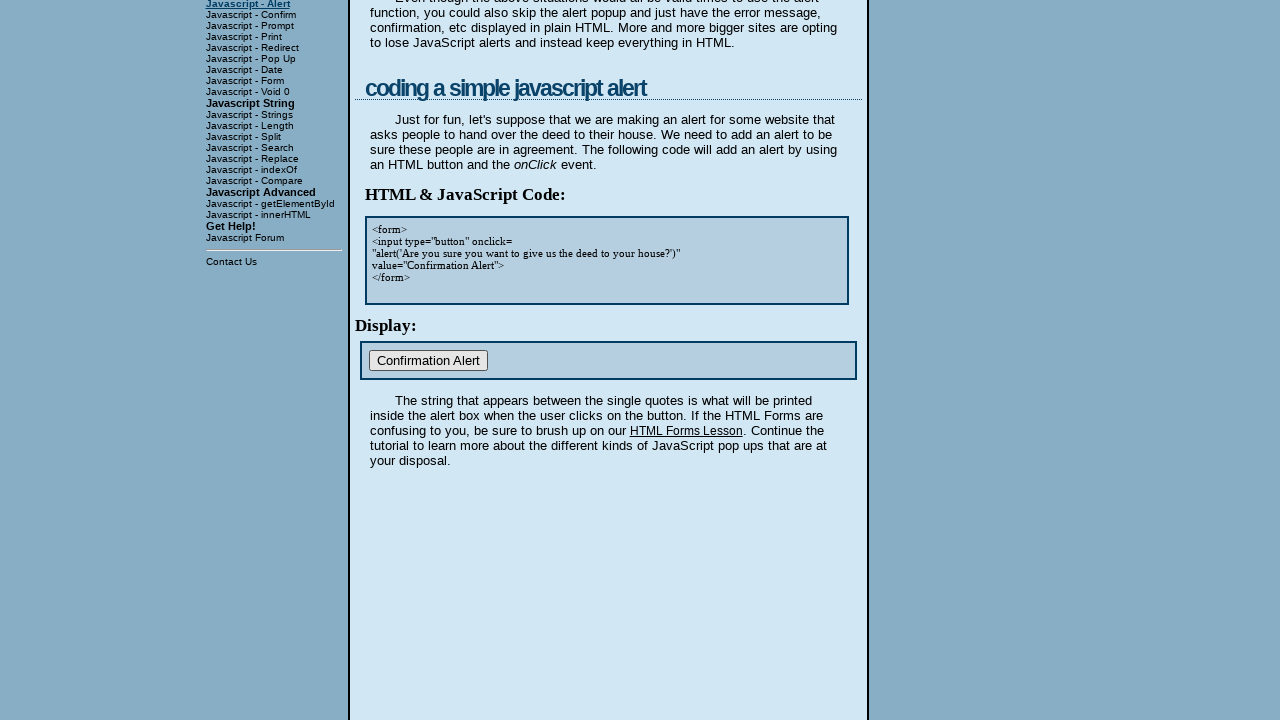

Configured dialog handler to print message and accept
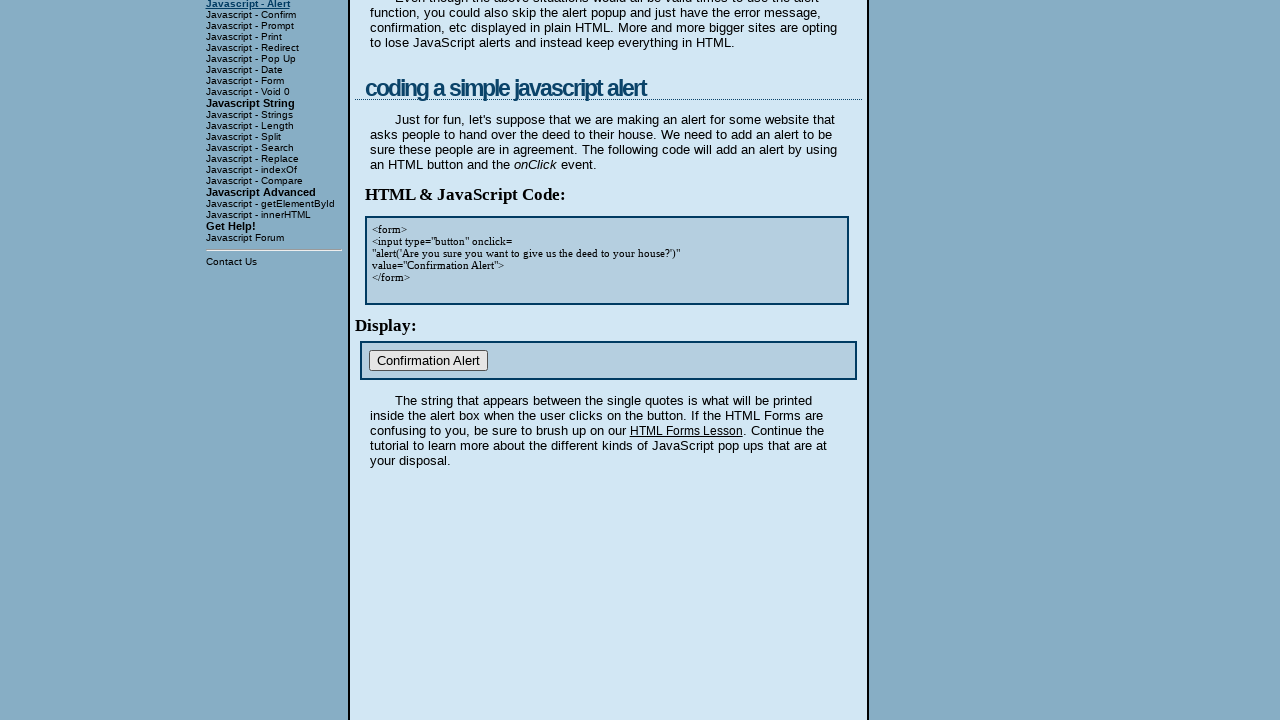

Clicked the Confirmation Alert button to trigger alert dialog at (428, 361) on input[value='Confirmation Alert']
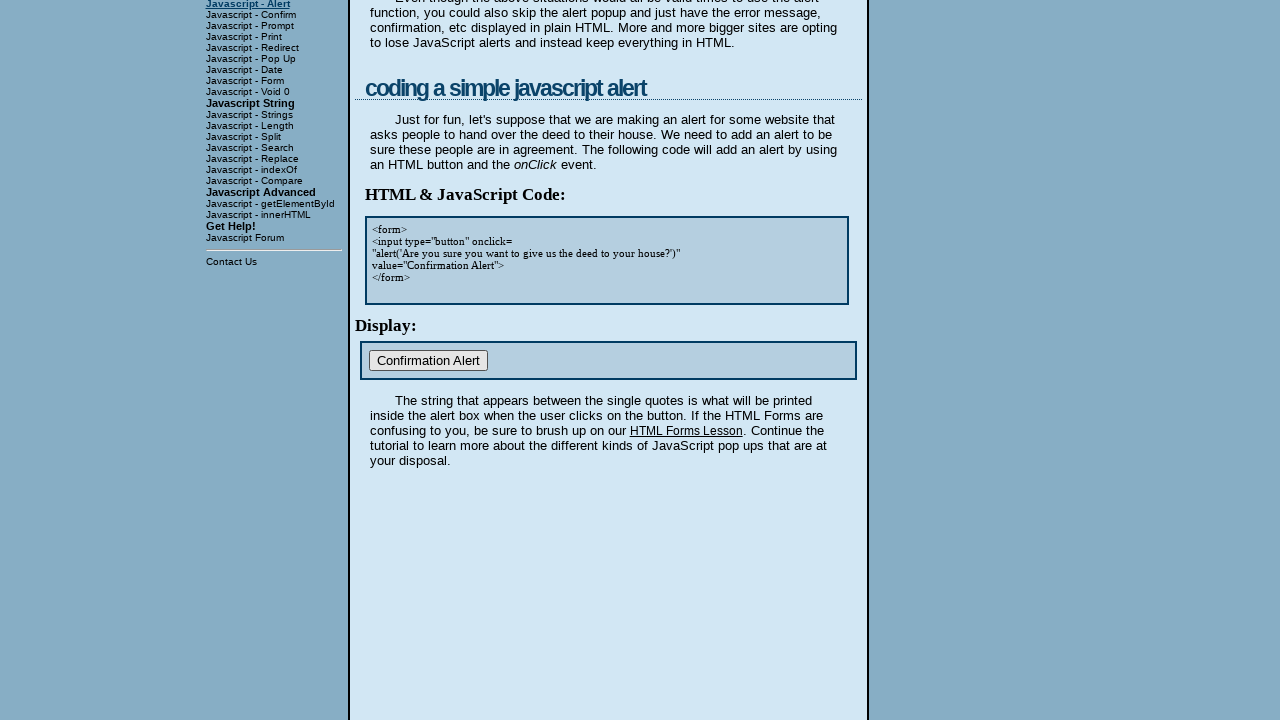

Waited 1 second for dialog to be handled
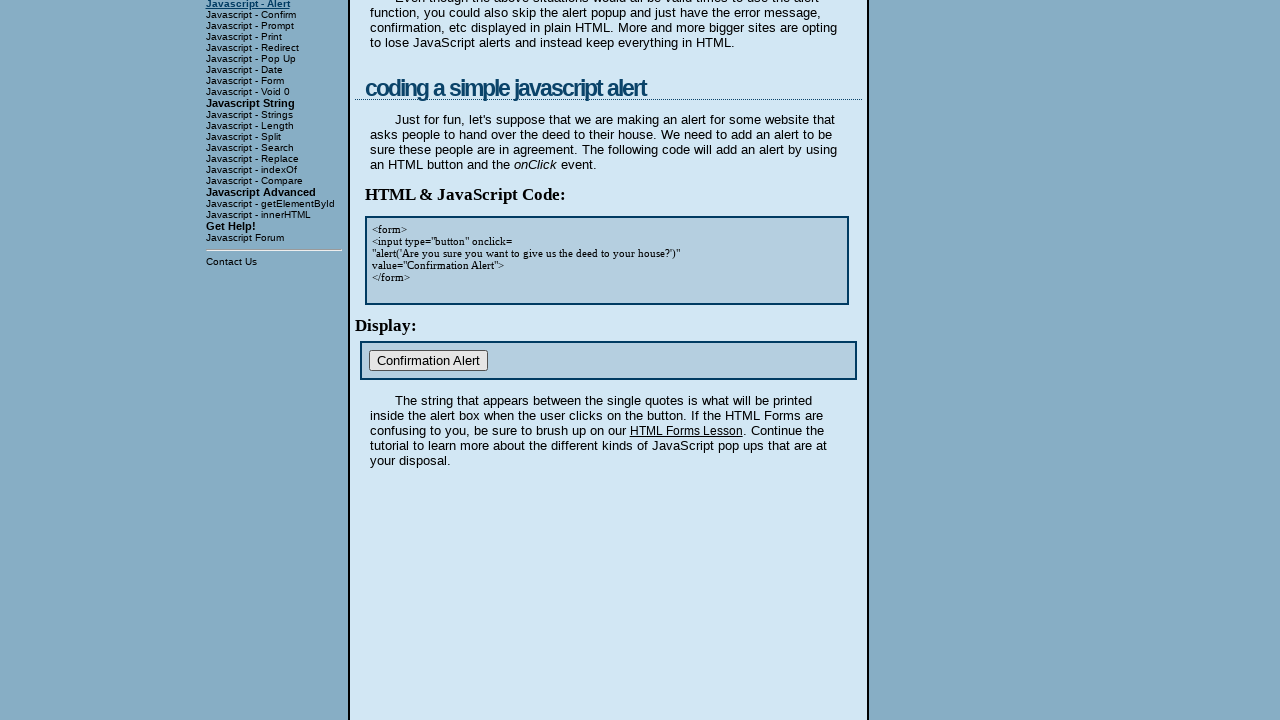

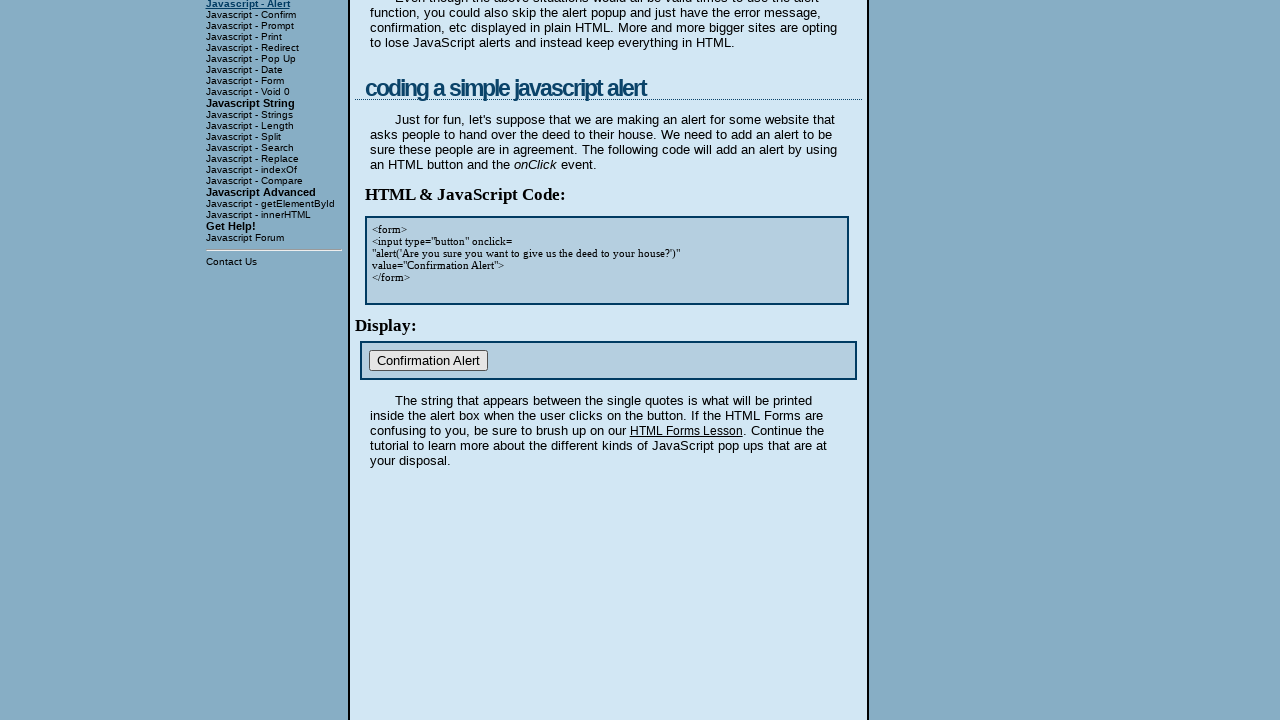